Tests dropdown selection functionality by selecting different options and verifying the selections

Starting URL: http://the-internet.herokuapp.com/dropdown

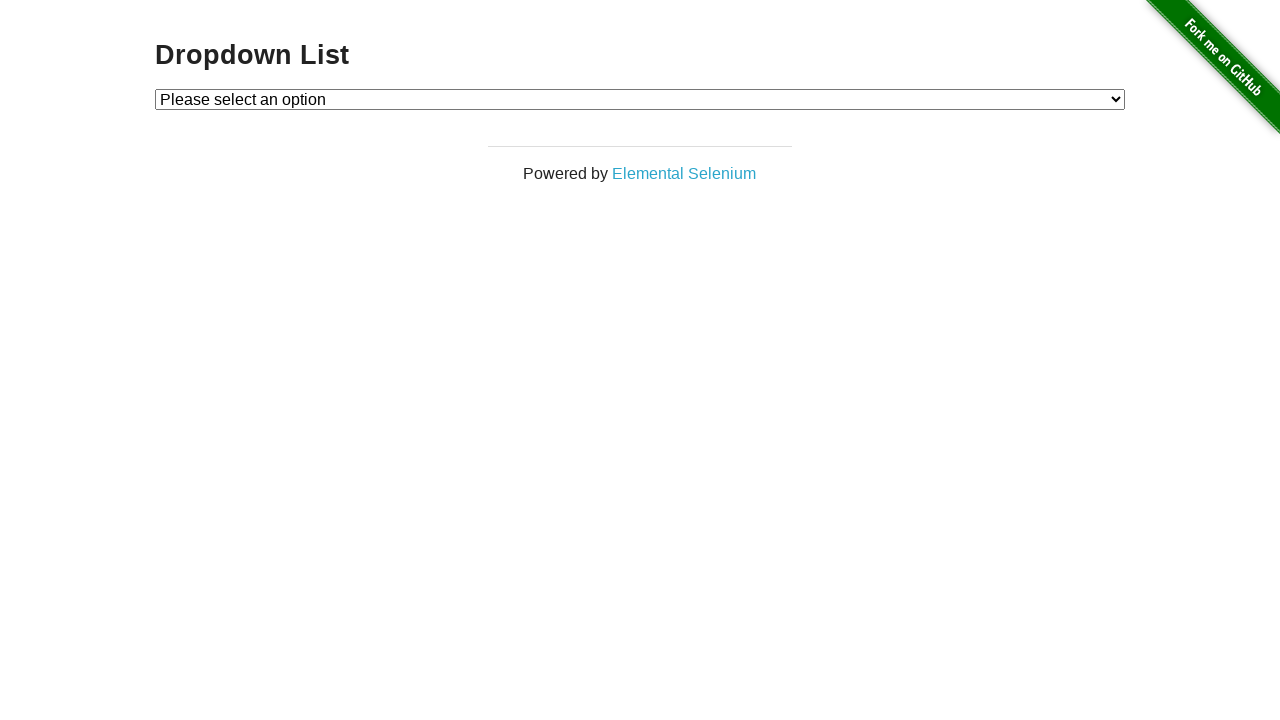

Selected 'Option 1' from dropdown on #dropdown
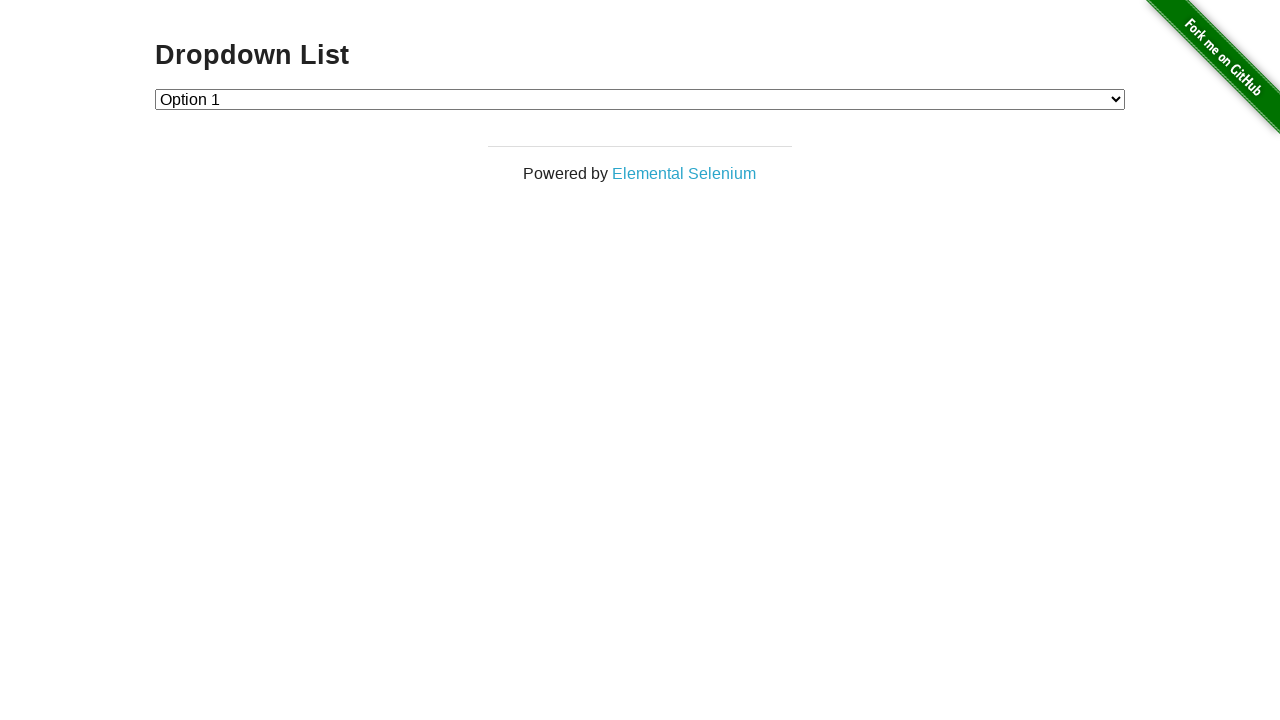

Verified that Option 1 is selected (value='1')
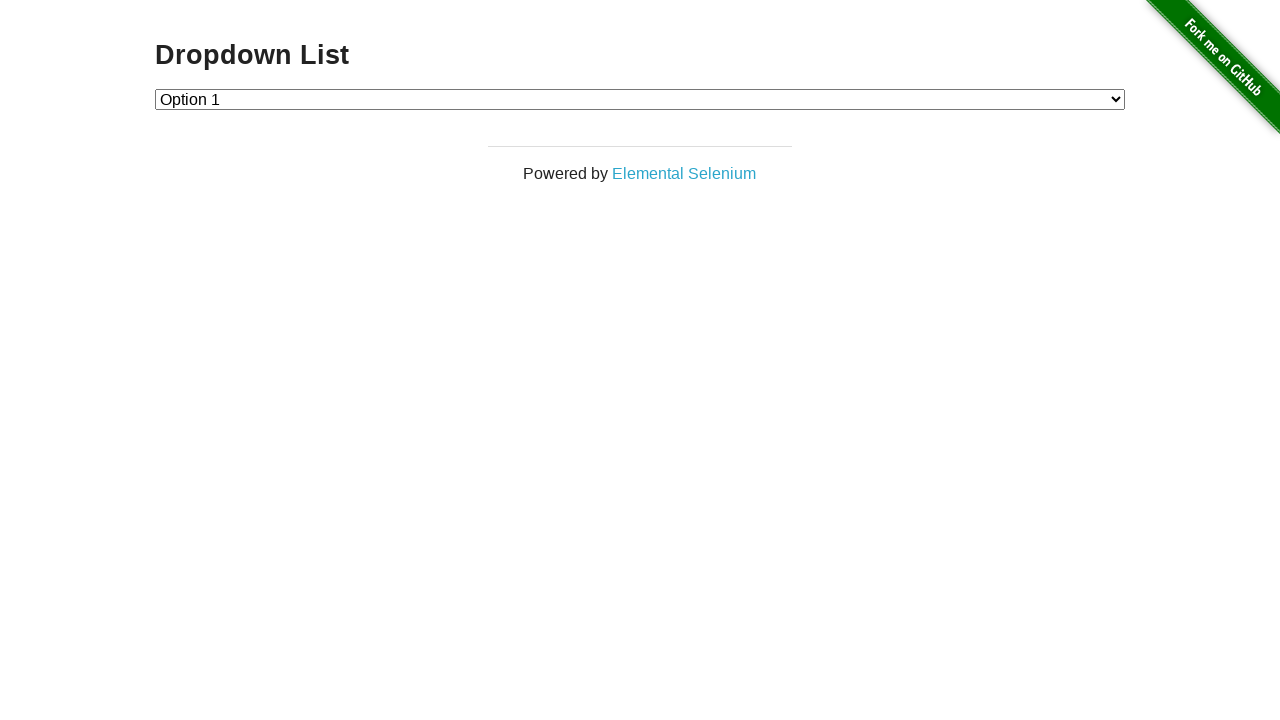

Selected 'Option 2' from dropdown on #dropdown
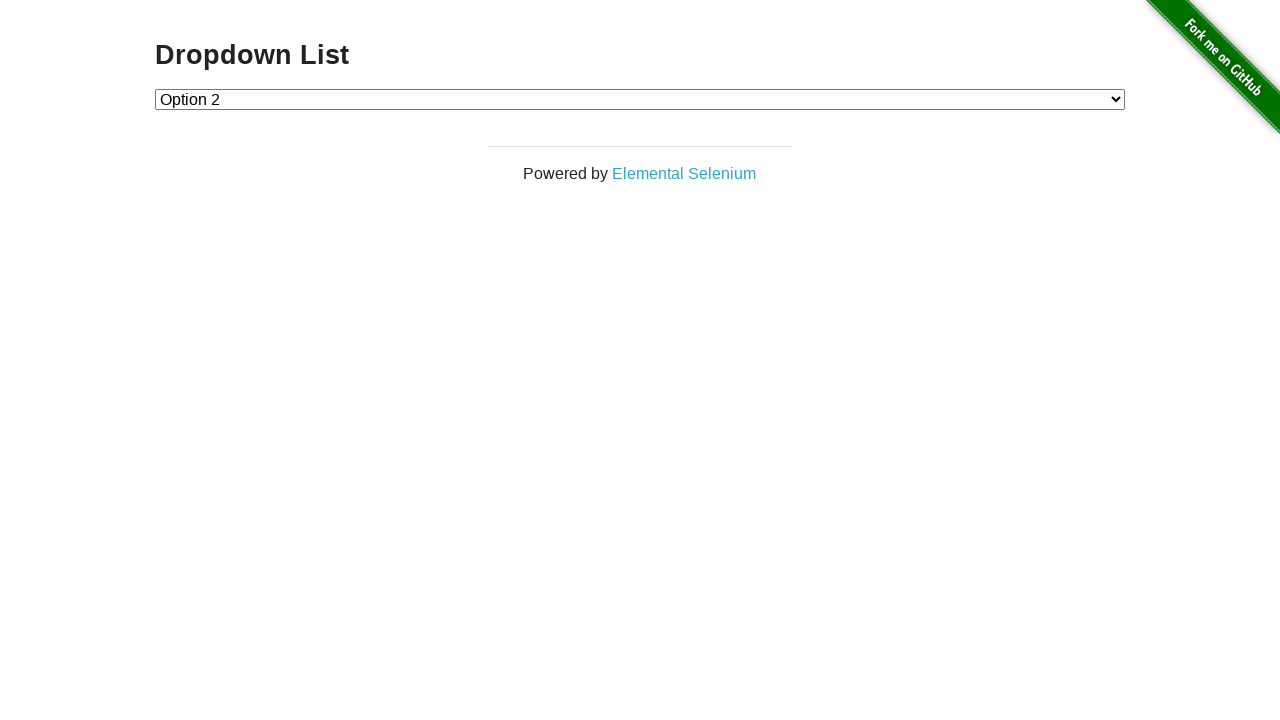

Verified that Option 2 is selected (value='2')
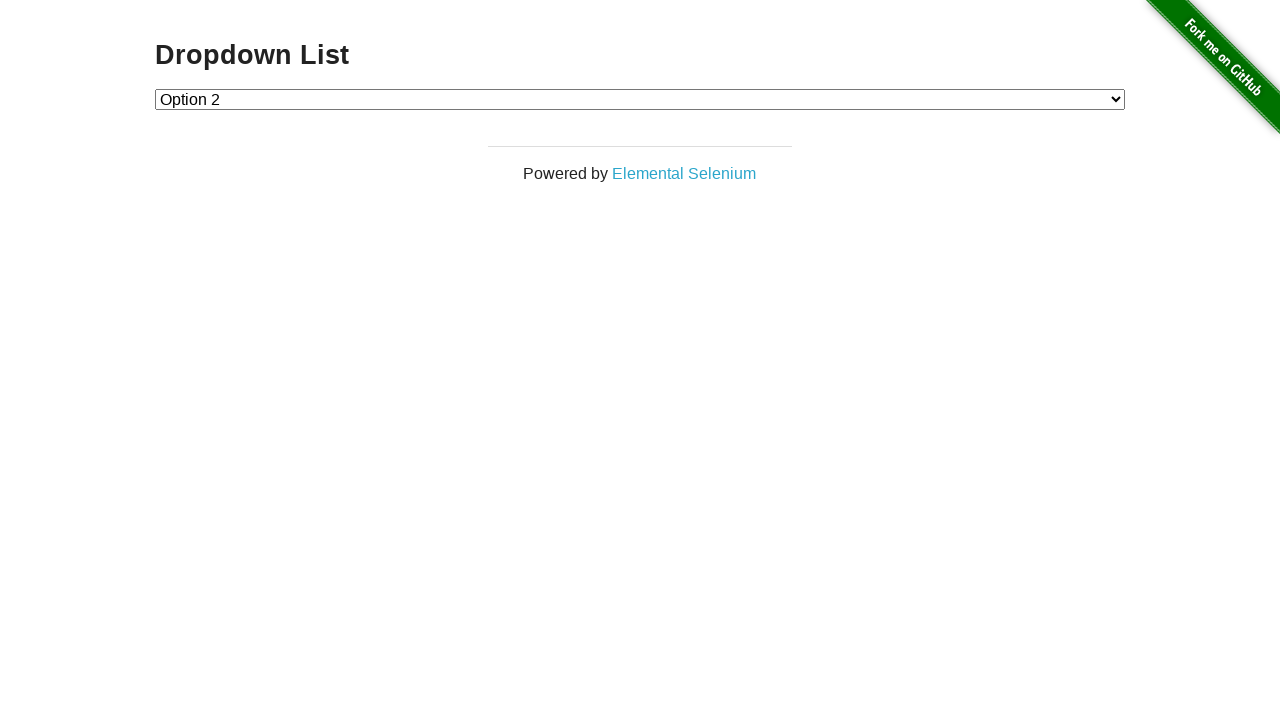

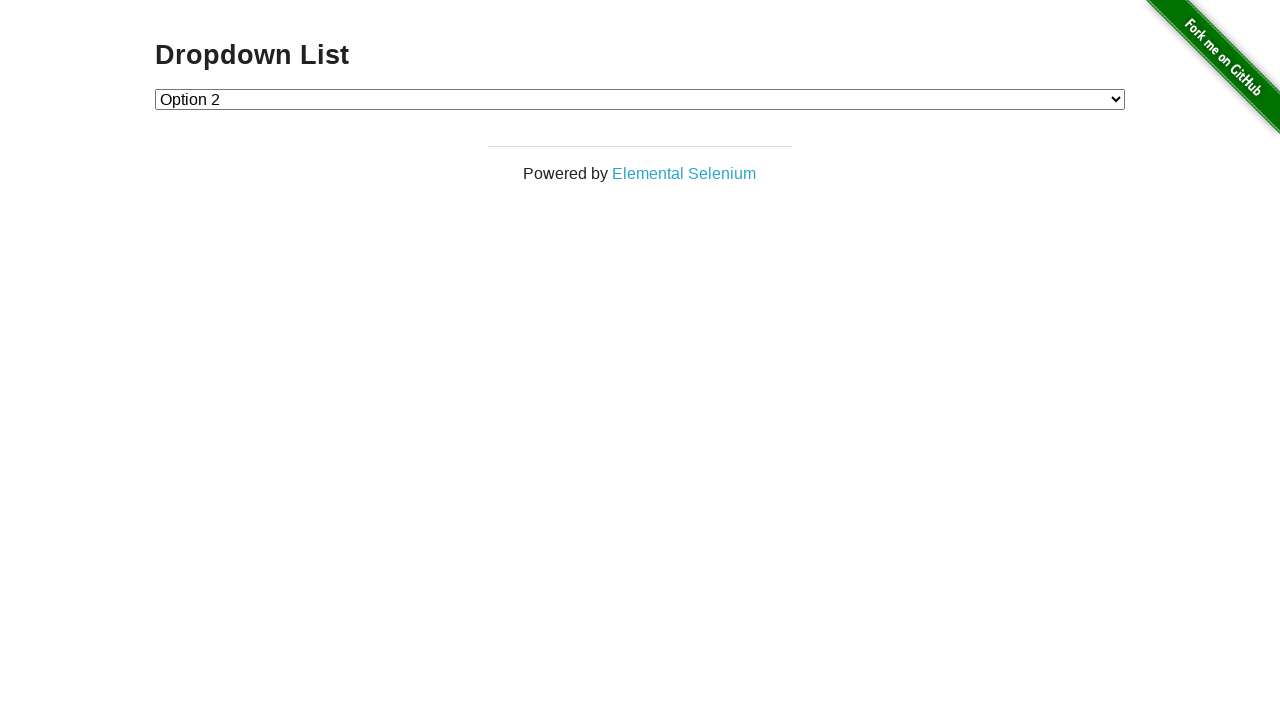